Tests that pressing Escape cancels edits to a todo item

Starting URL: https://demo.playwright.dev/todomvc

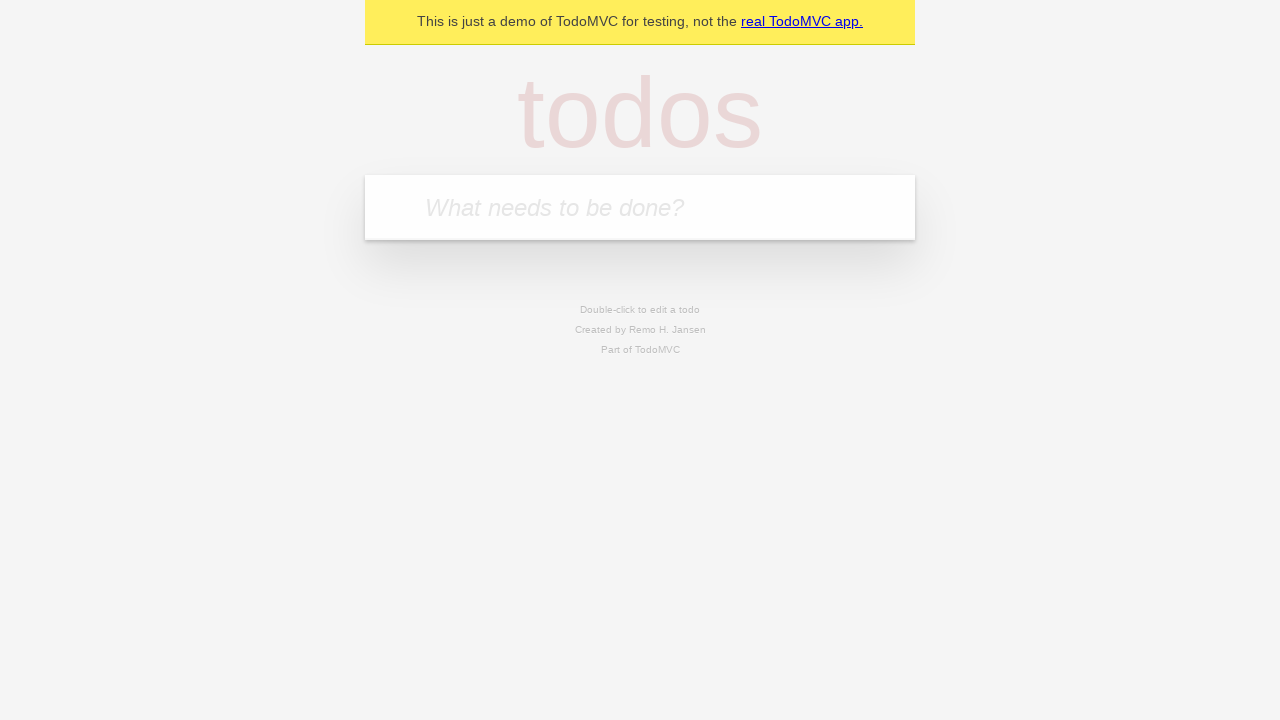

Filled new todo input with 'buy some cheese' on internal:attr=[placeholder="What needs to be done?"i]
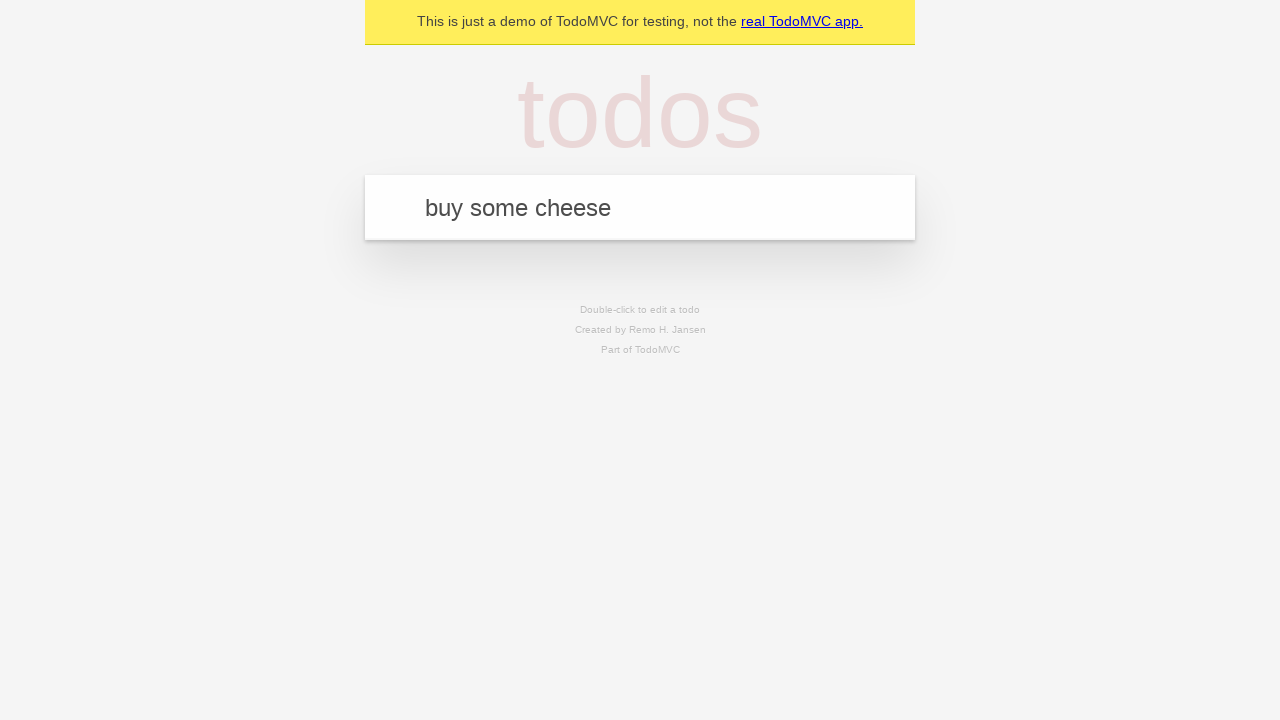

Pressed Enter to create todo 'buy some cheese' on internal:attr=[placeholder="What needs to be done?"i]
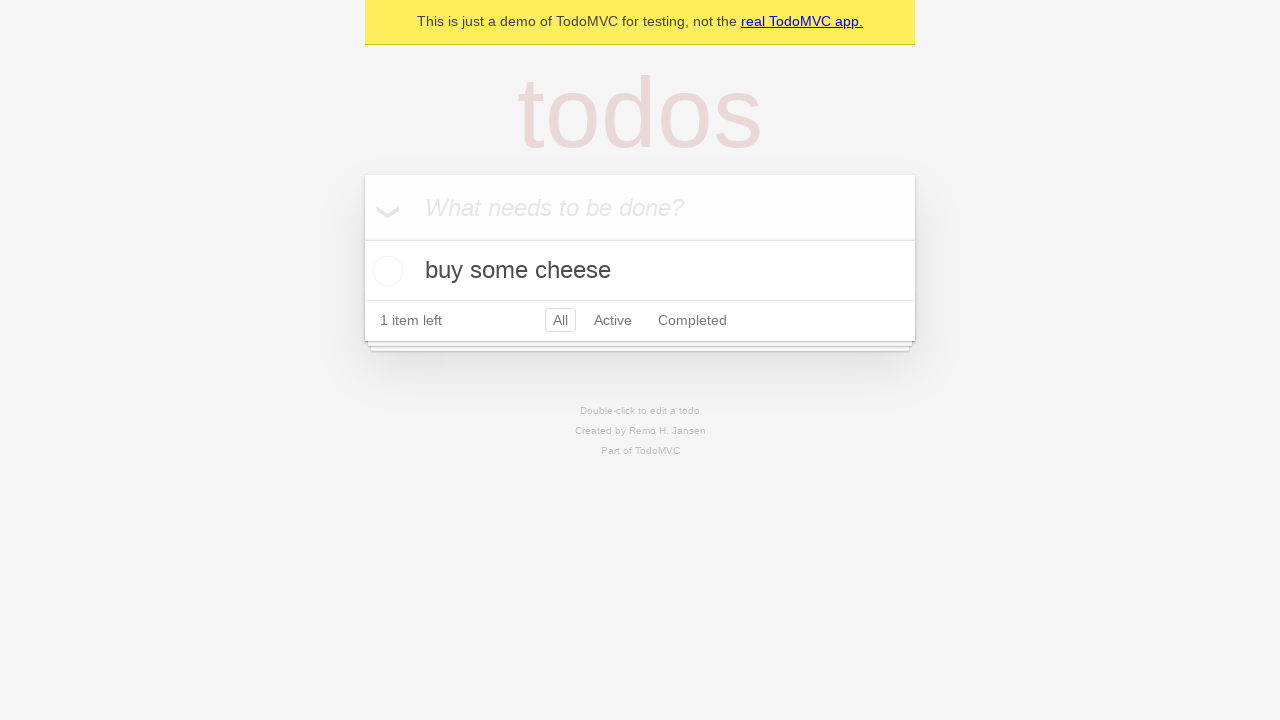

Filled new todo input with 'feed the cat' on internal:attr=[placeholder="What needs to be done?"i]
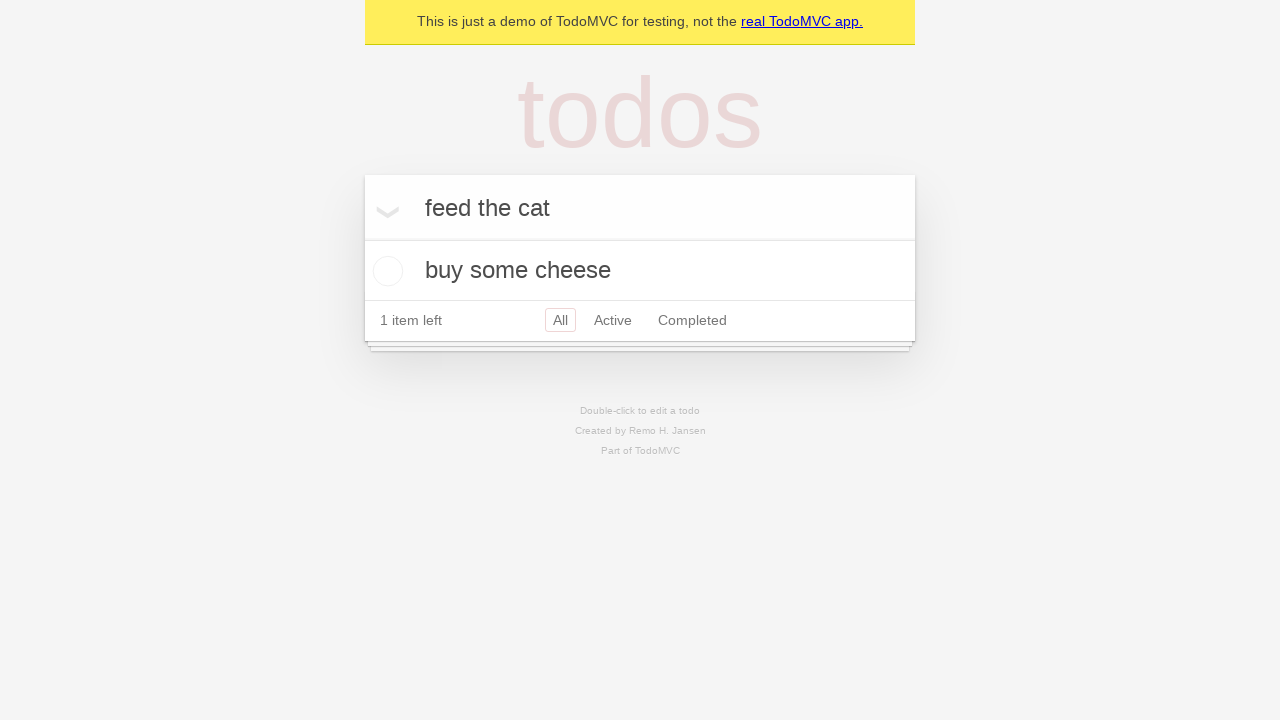

Pressed Enter to create todo 'feed the cat' on internal:attr=[placeholder="What needs to be done?"i]
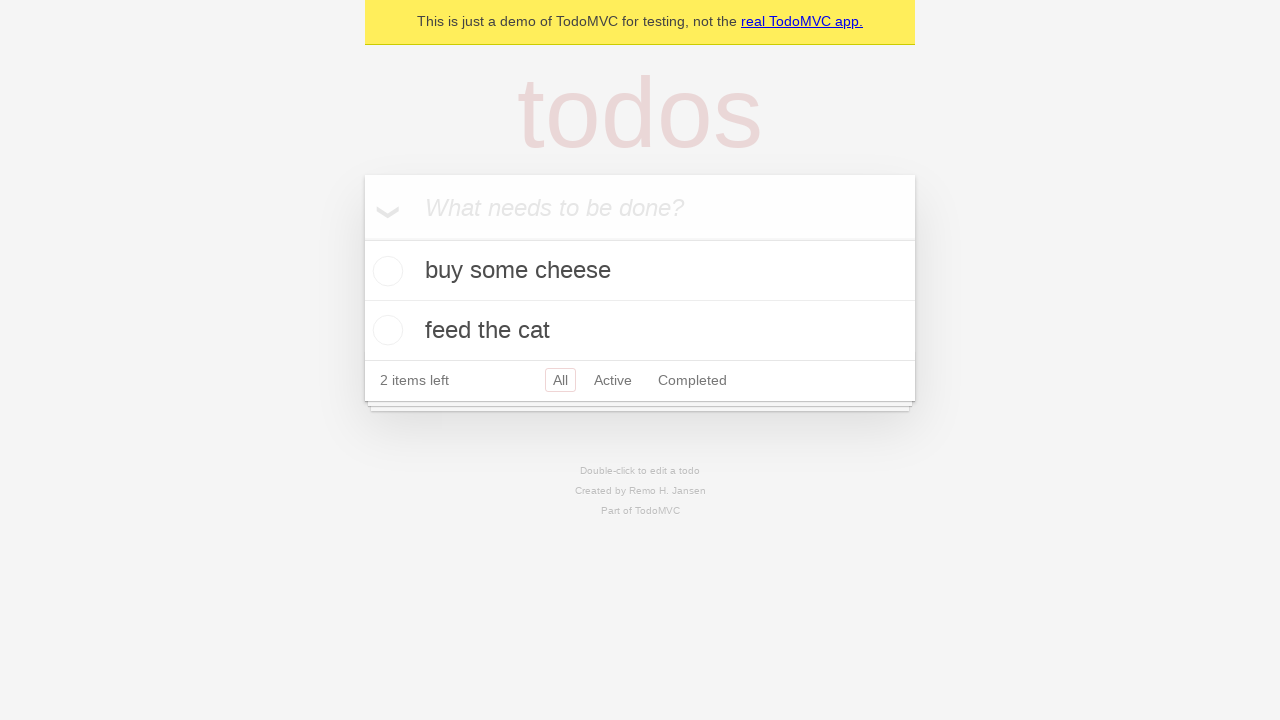

Filled new todo input with 'book a doctors appointment' on internal:attr=[placeholder="What needs to be done?"i]
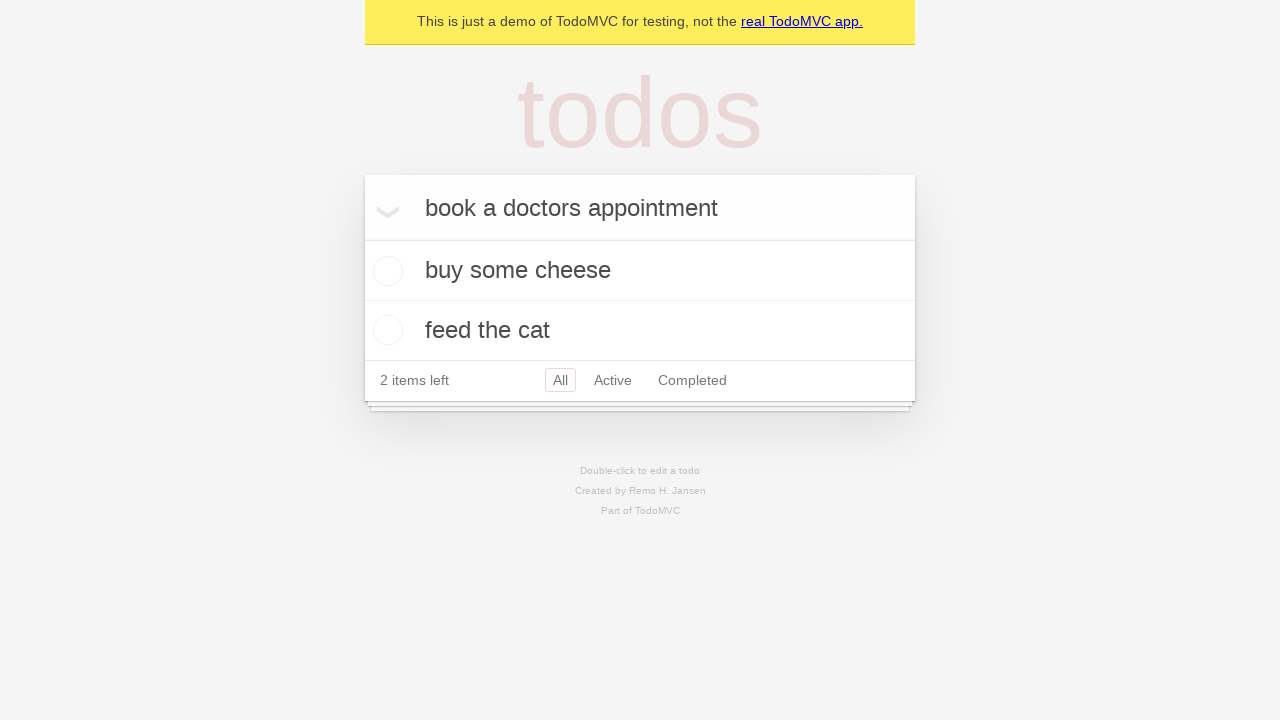

Pressed Enter to create todo 'book a doctors appointment' on internal:attr=[placeholder="What needs to be done?"i]
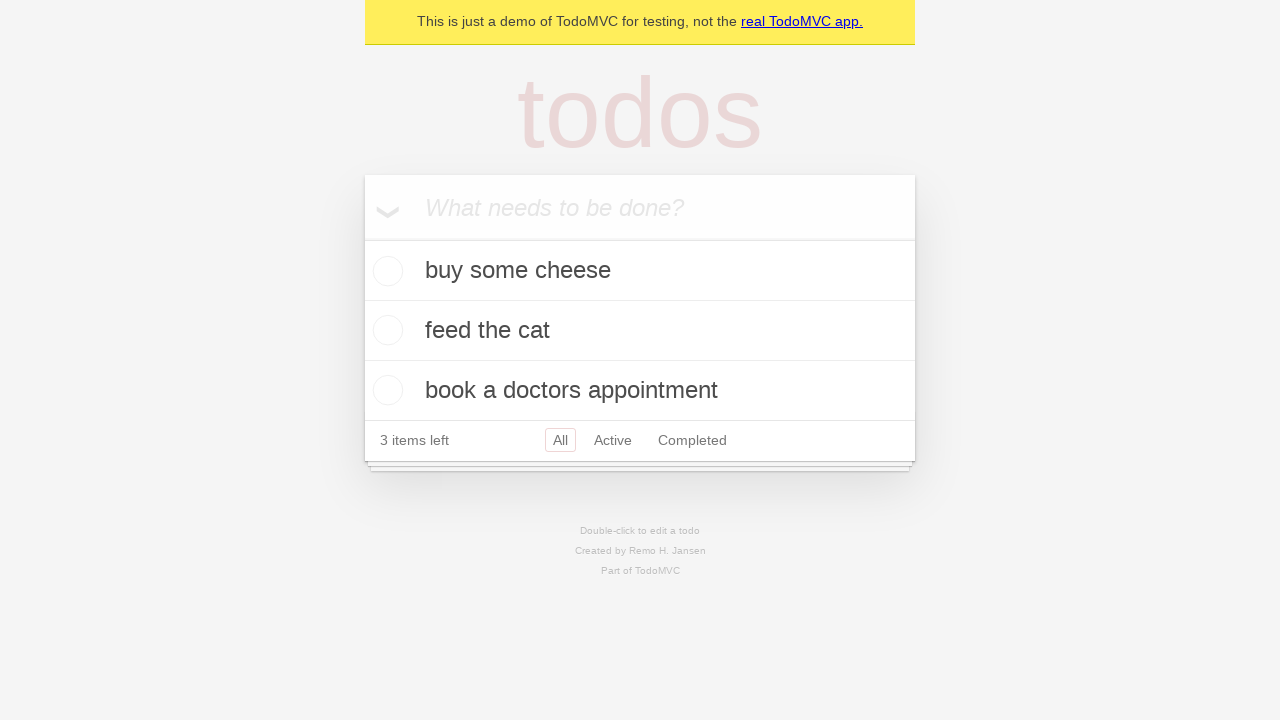

Waited for all 3 todos to be created
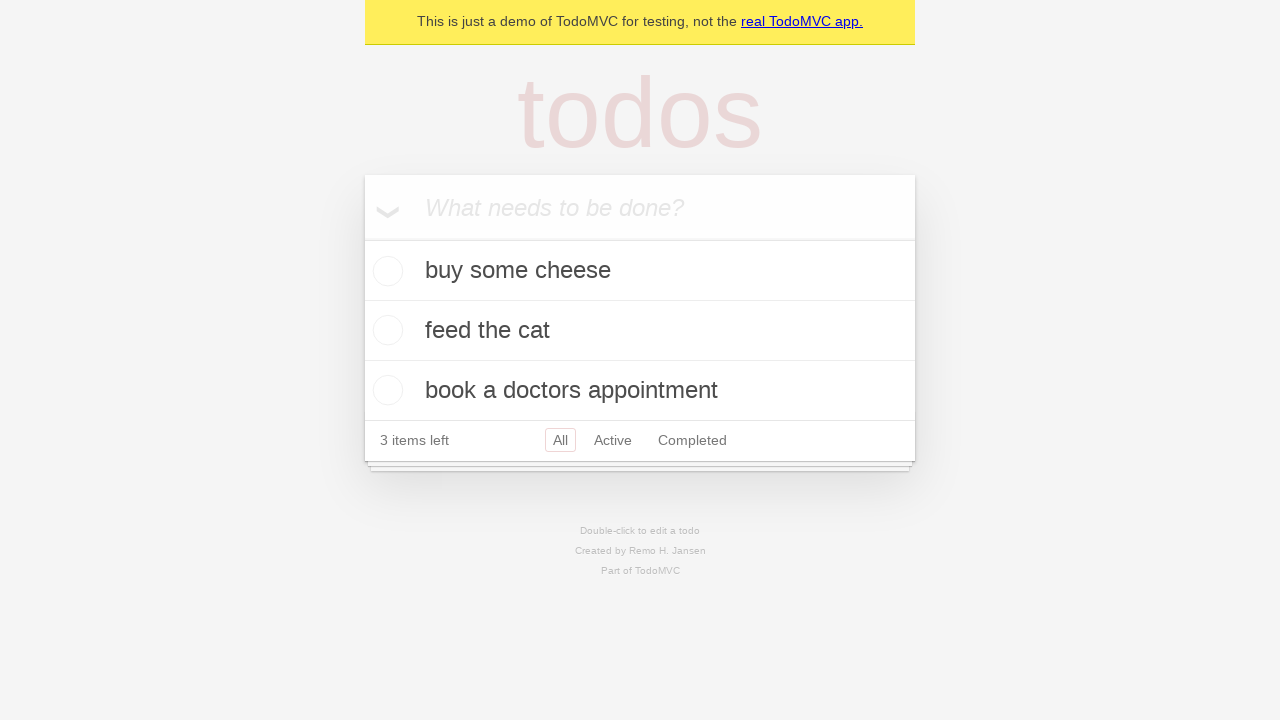

Double-clicked second todo item to enter edit mode at (640, 331) on [data-testid='todo-item'] >> nth=1
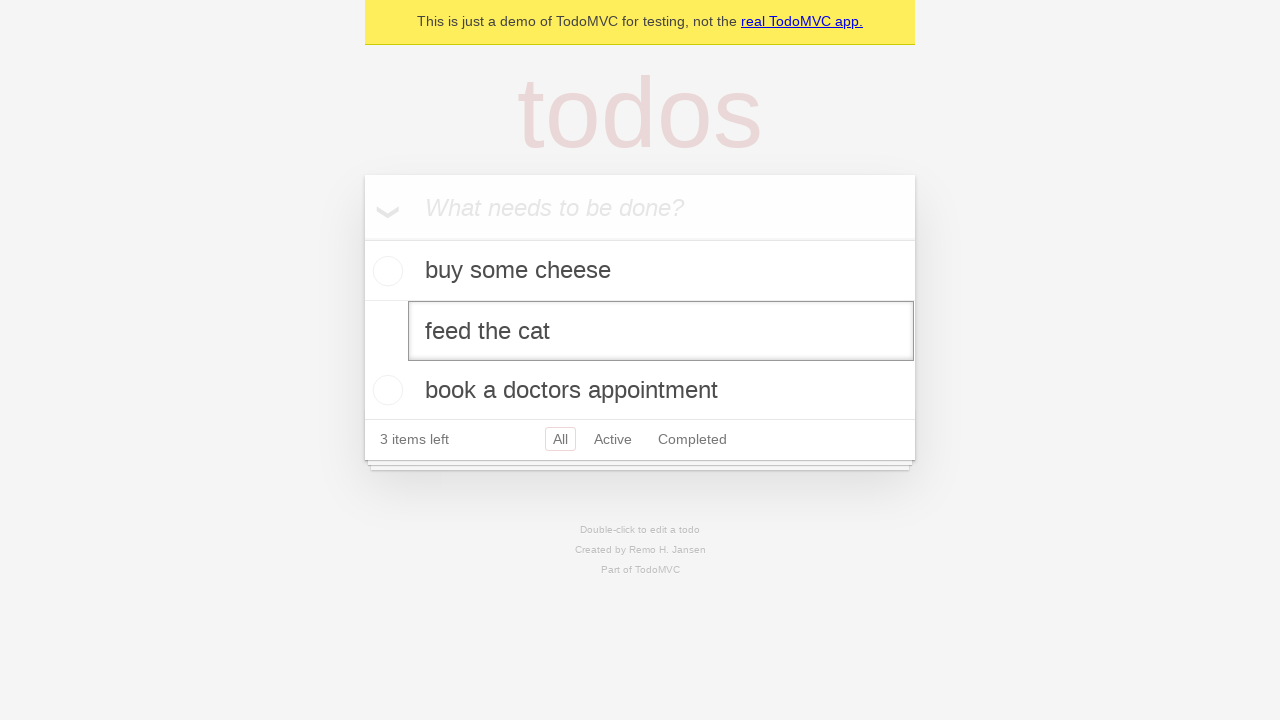

Filled edit box with 'buy some sausages' on [data-testid='todo-item'] >> nth=1 >> internal:role=textbox[name="Edit"i]
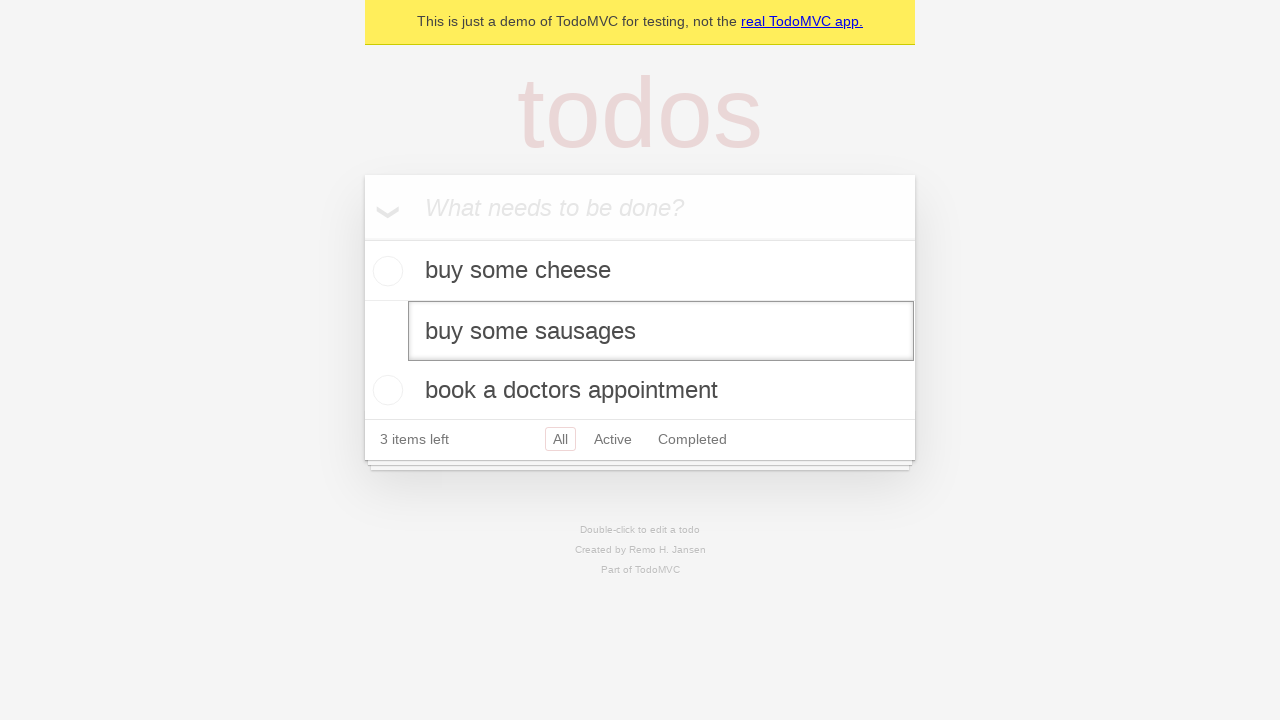

Pressed Escape to cancel edit on [data-testid='todo-item'] >> nth=1 >> internal:role=textbox[name="Edit"i]
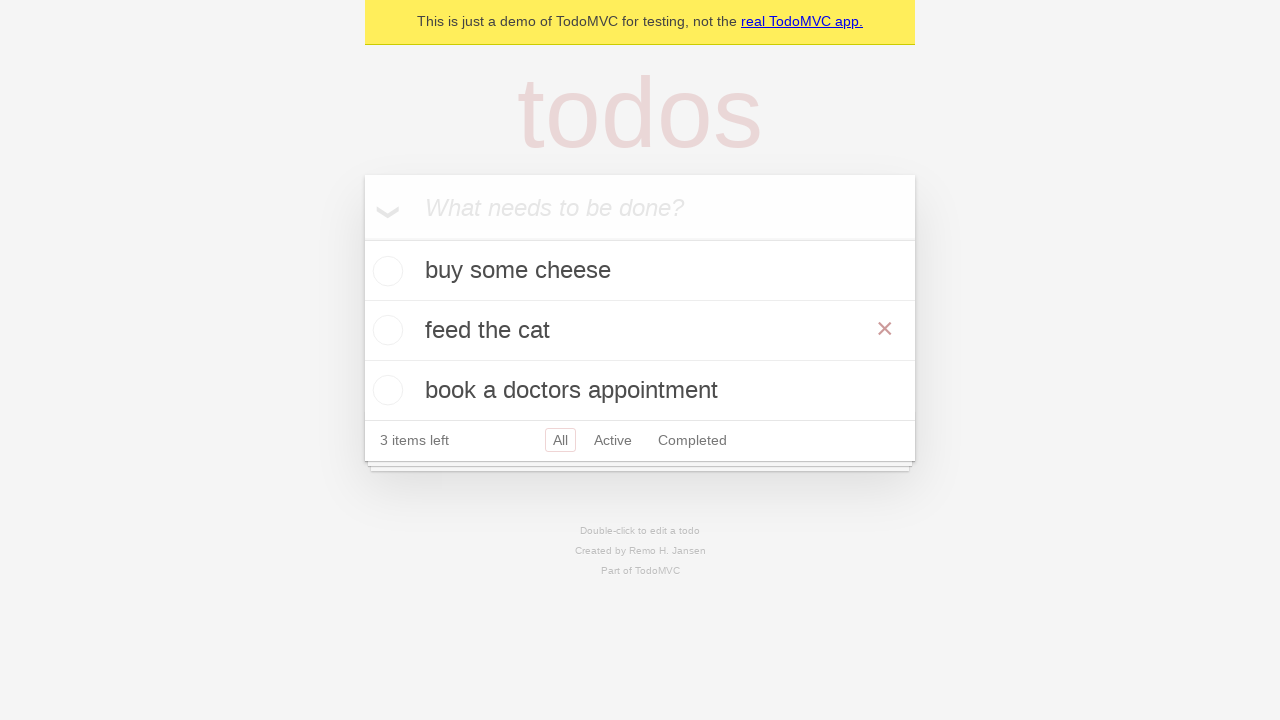

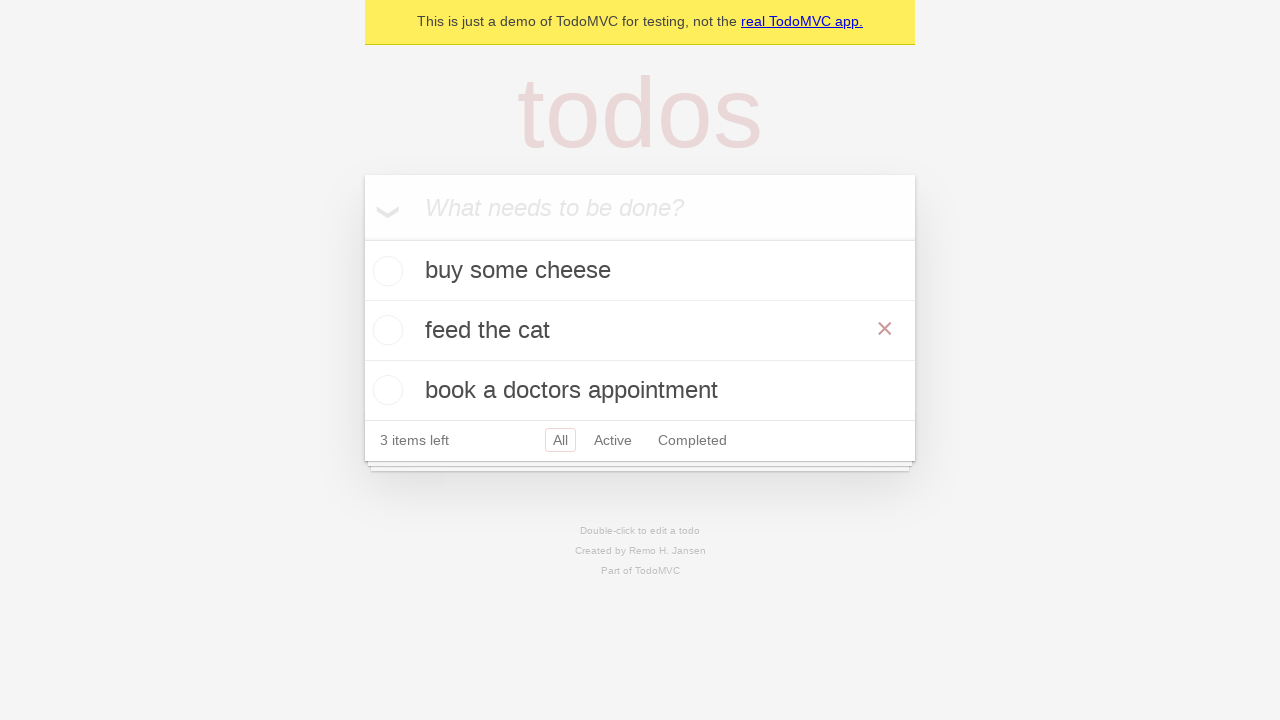